Tests website navigation by clicking on menu items (Cestovani and Podcast) and using browser back navigation to return to the homepage after each click.

Starting URL: https://digitalninomadstvi.cz

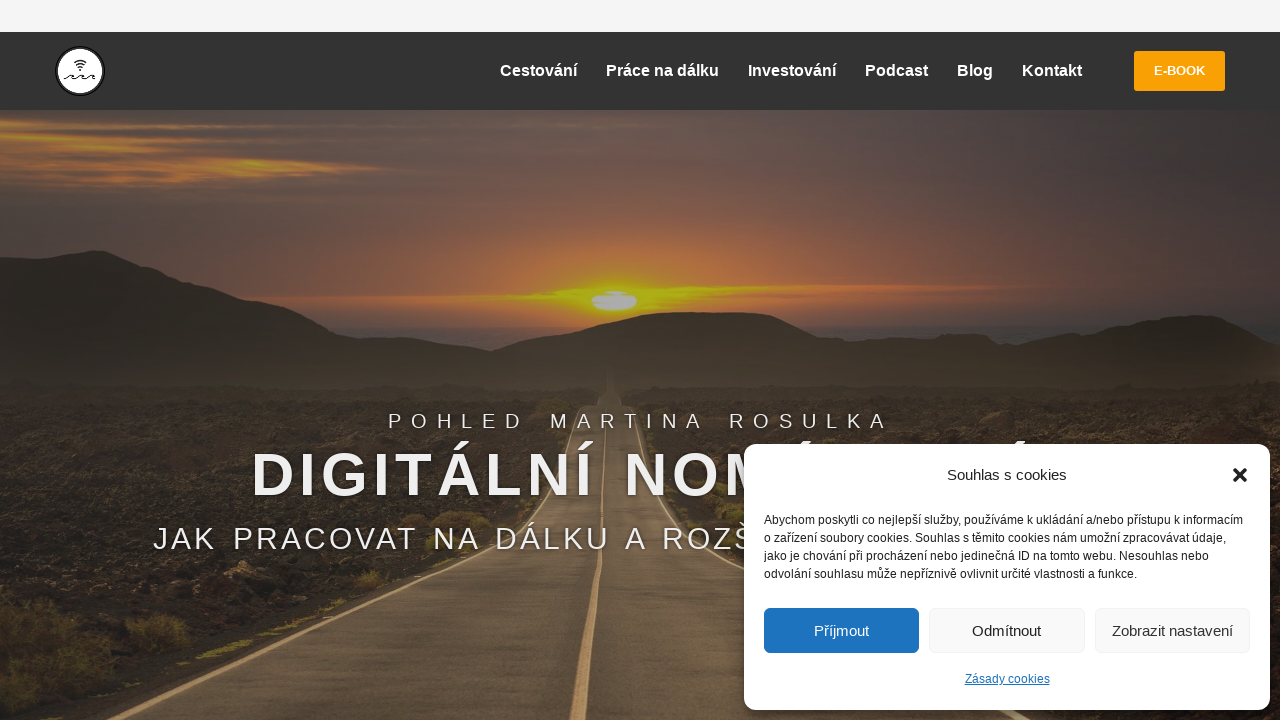

Clicked on 'Cestovani' menu item at (538, 71) on xpath=//*[@id="menu-item-6330"]/a
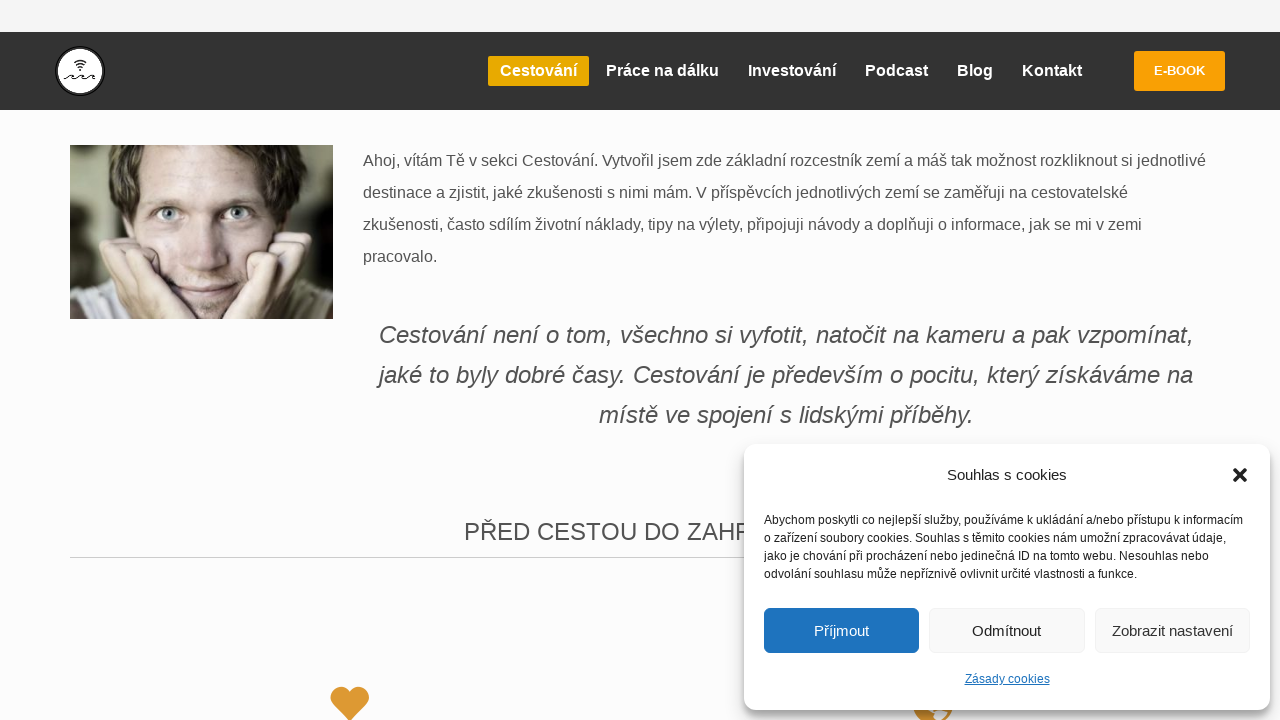

Cestovani page loaded
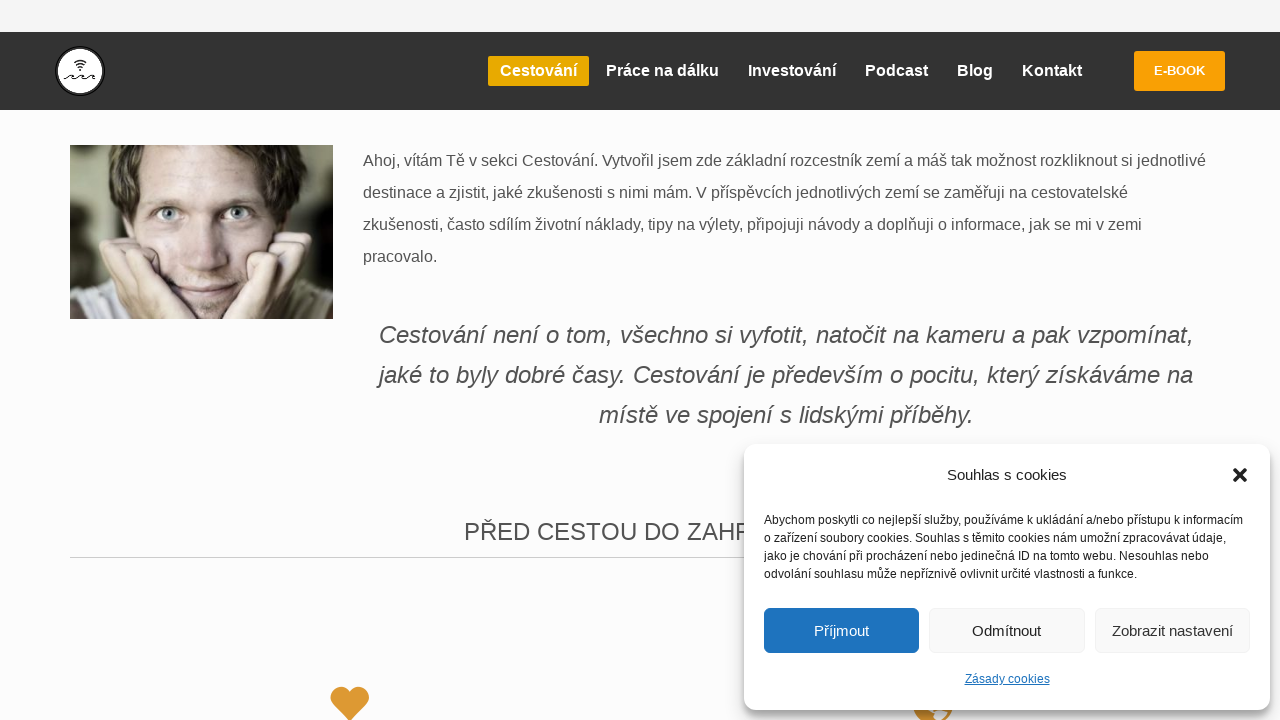

Navigated back to homepage
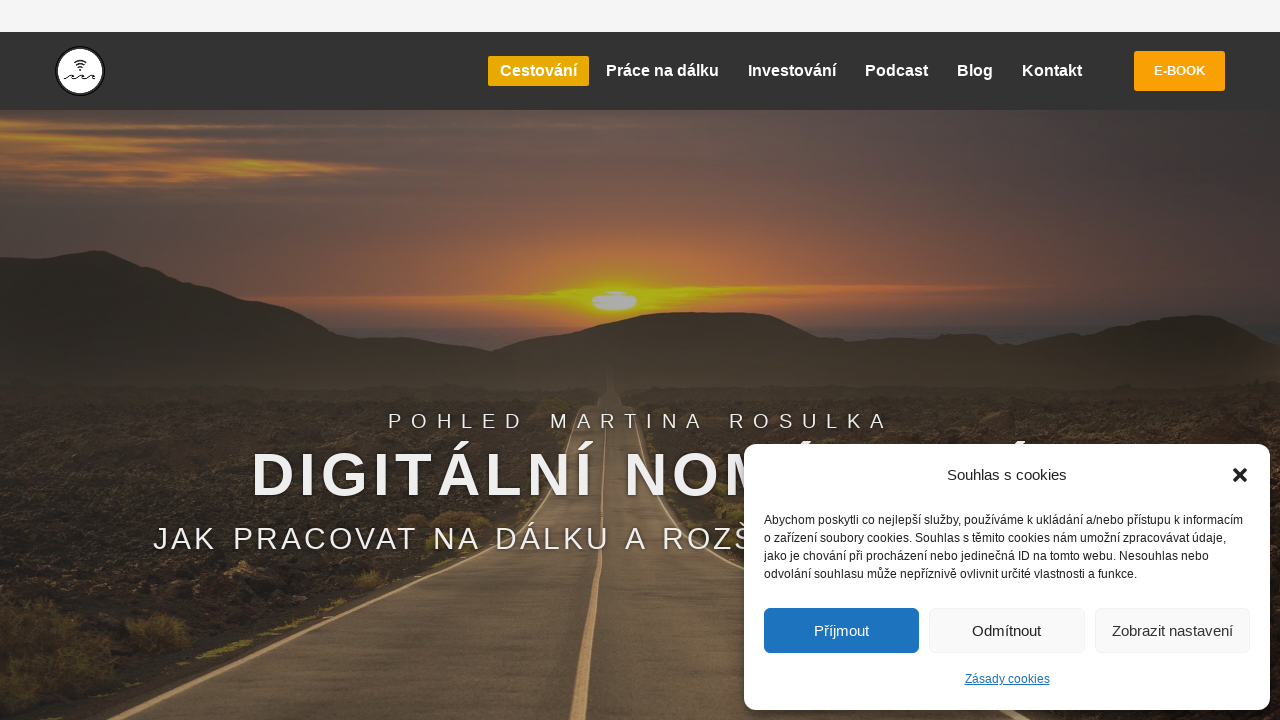

Homepage loaded after back navigation
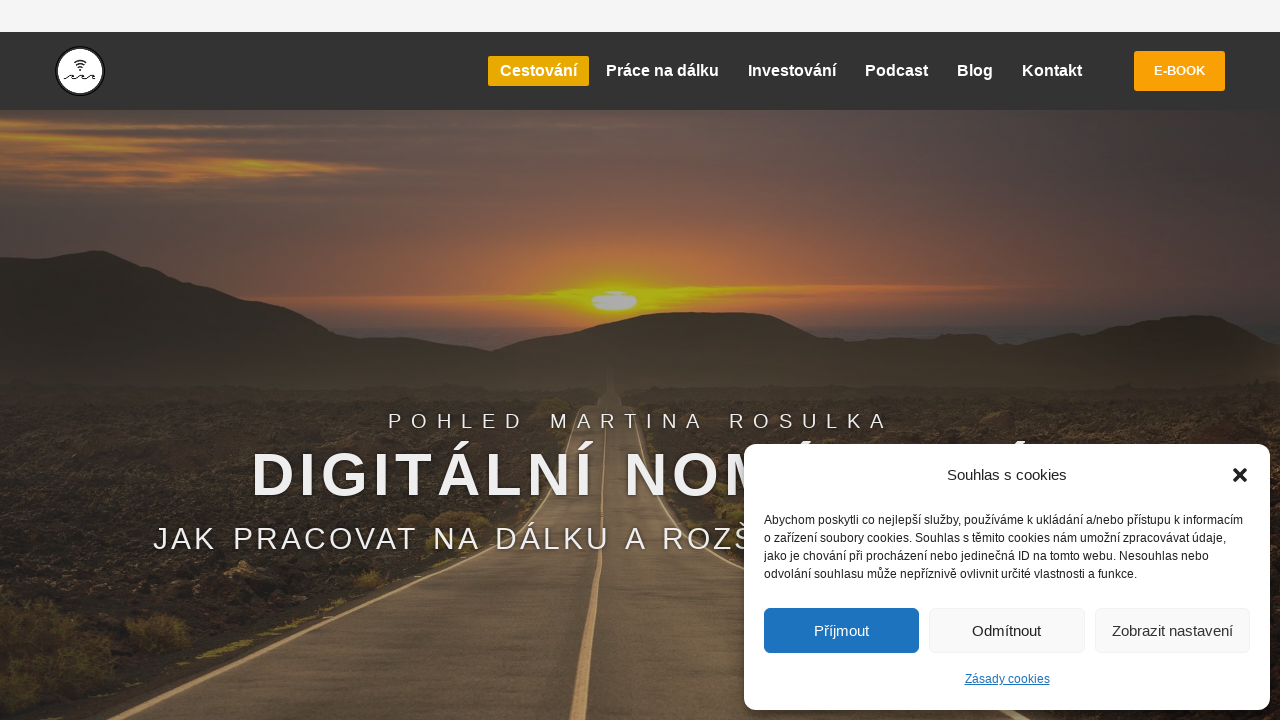

Clicked on 'Podcast' menu item at (896, 71) on xpath=//*[@id="menu-item-9441"]/a
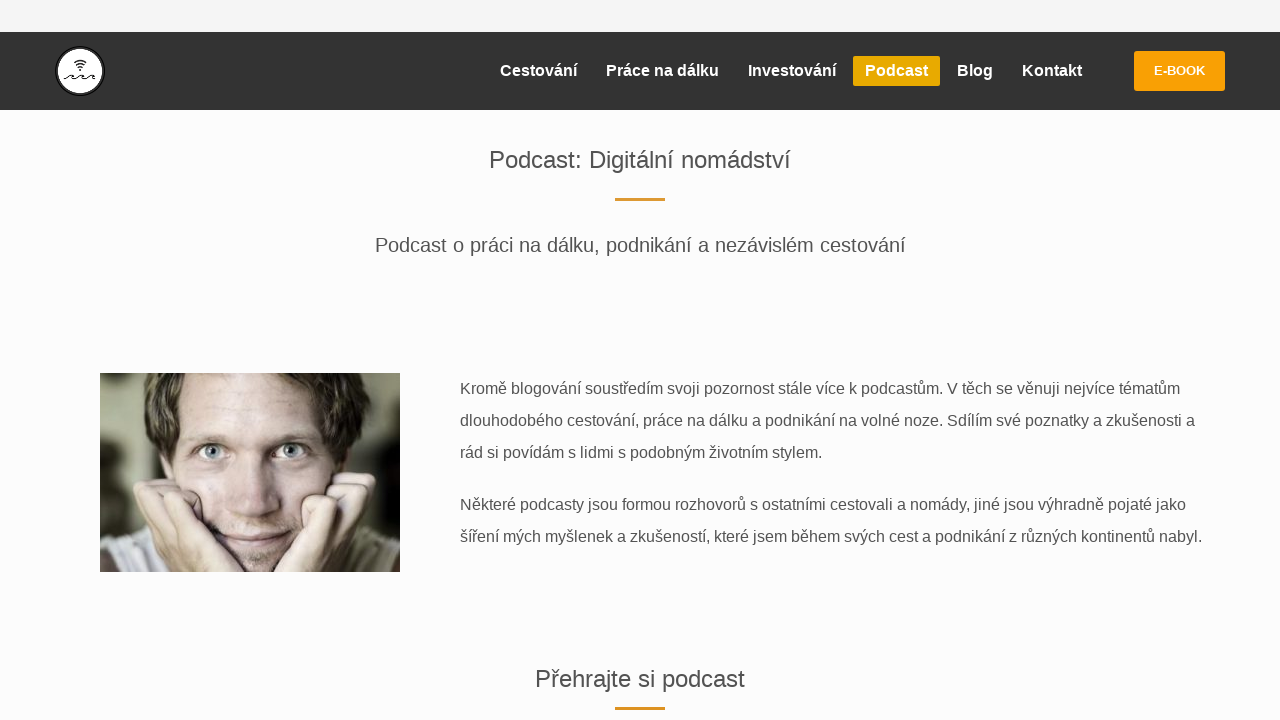

Podcast page loaded
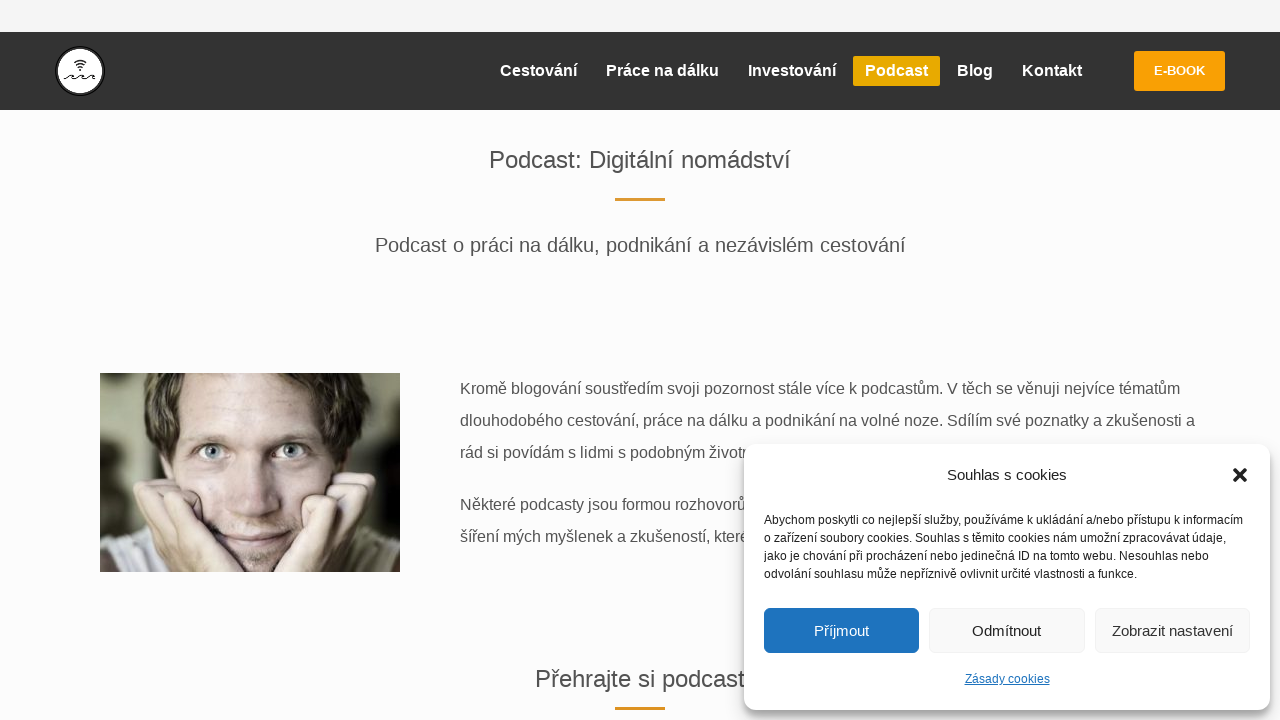

Navigated back to homepage
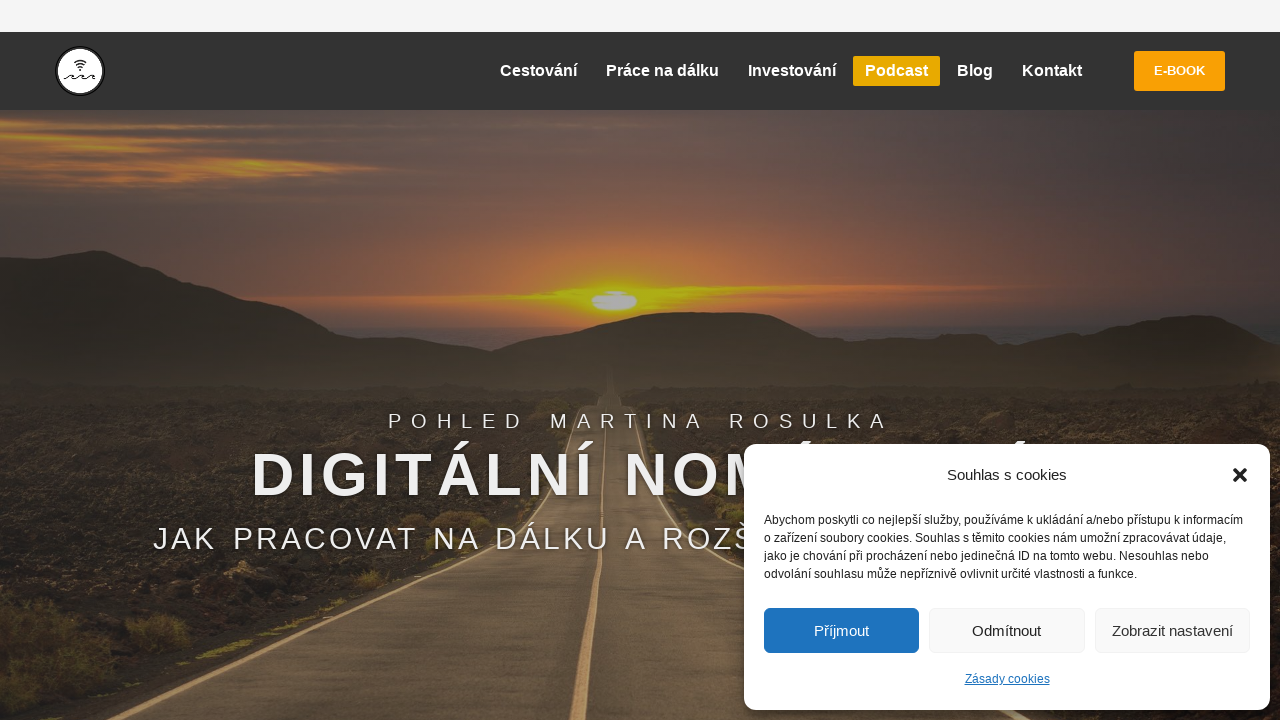

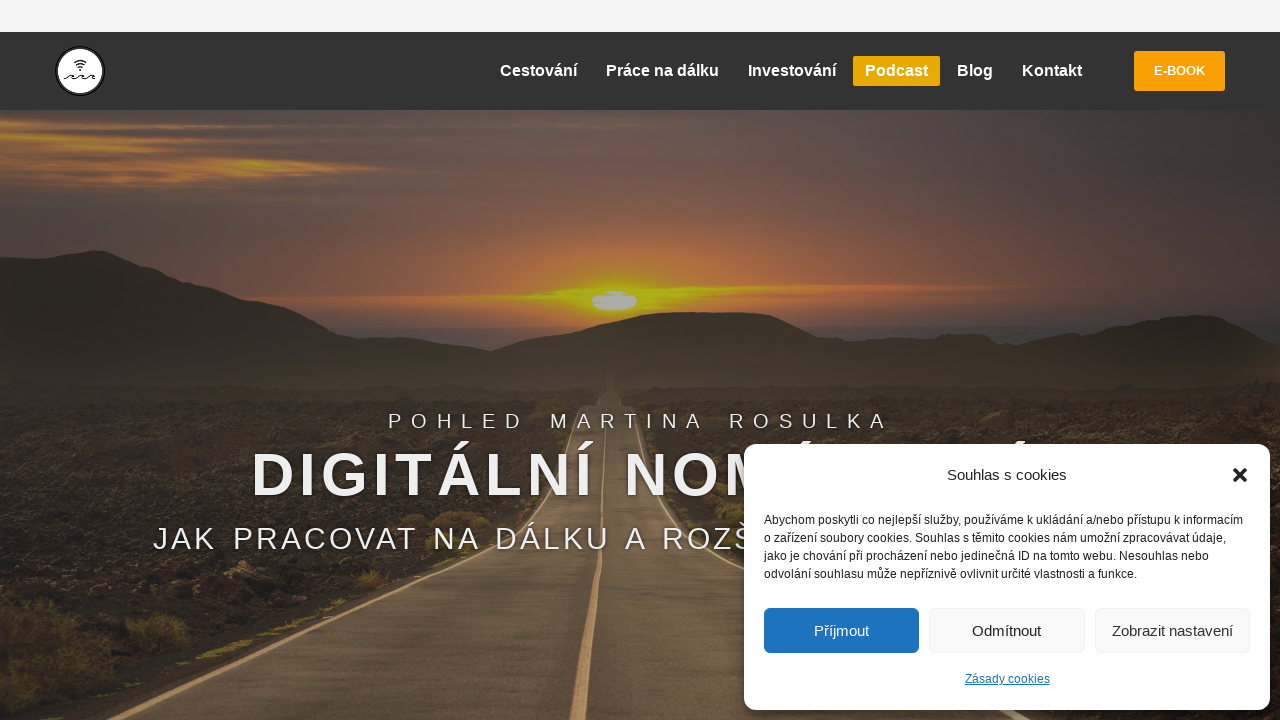